Tests checkbox interaction by clicking the first checkbox and conditionally clicking the second checkbox if it's not already selected

Starting URL: https://the-internet.herokuapp.com/checkboxes

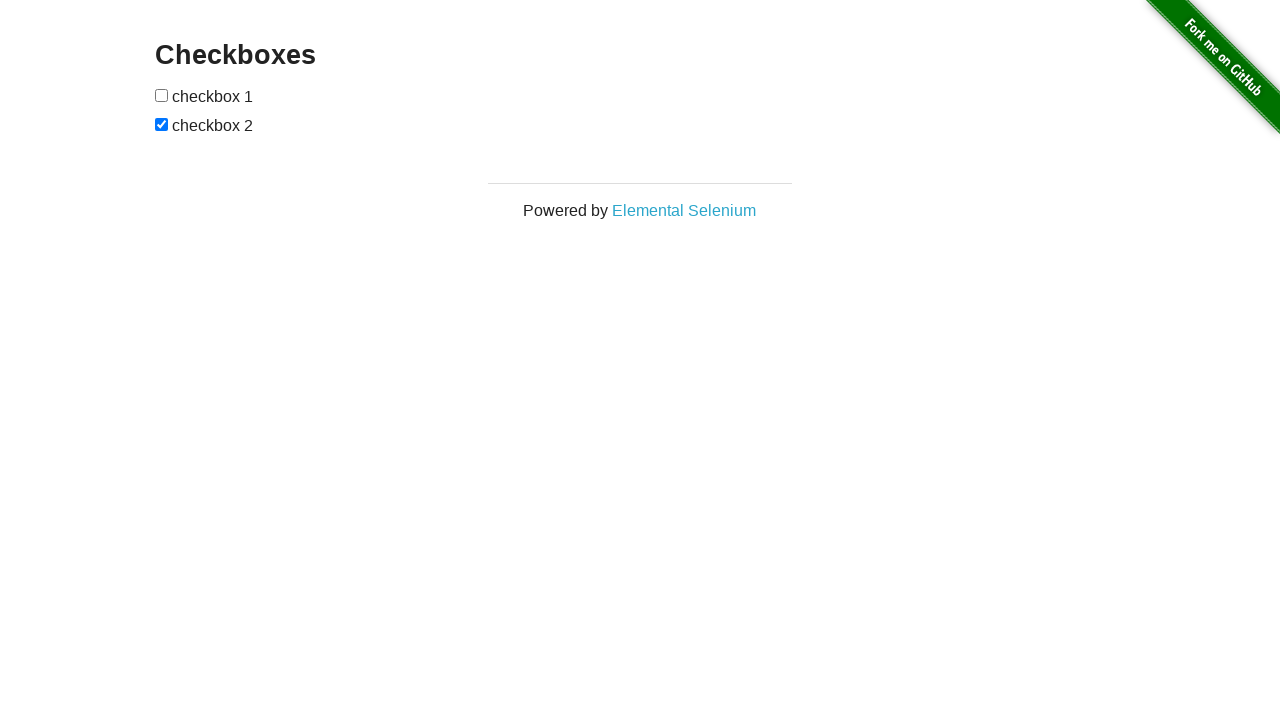

Clicked the first checkbox at (162, 95) on xpath=//input[@type = 'checkbox'][1]
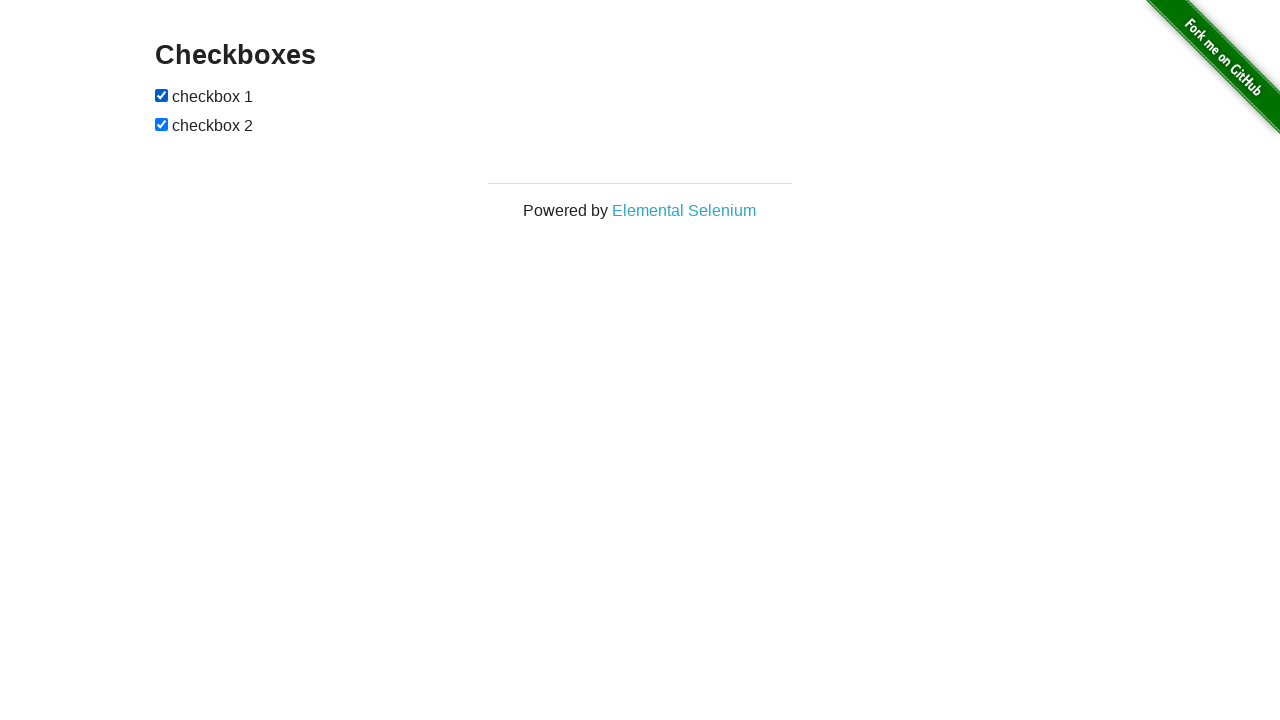

Located the second checkbox element
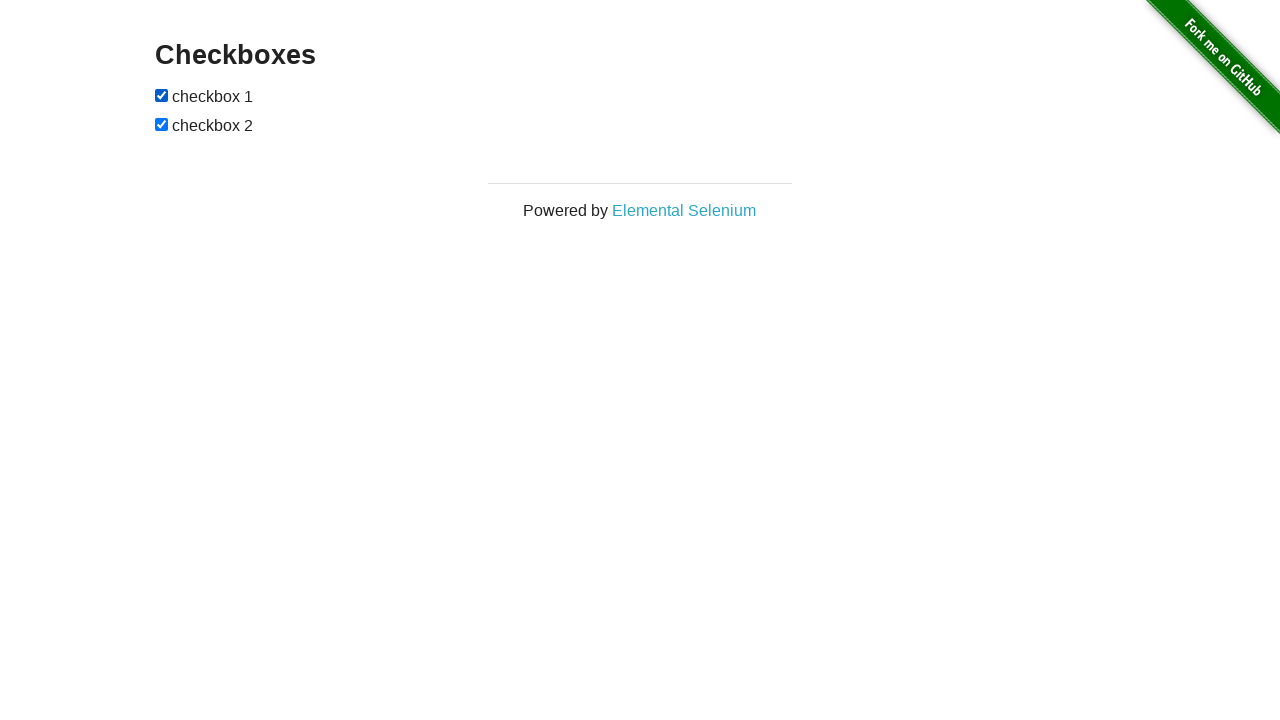

Second checkbox was already selected, no action needed
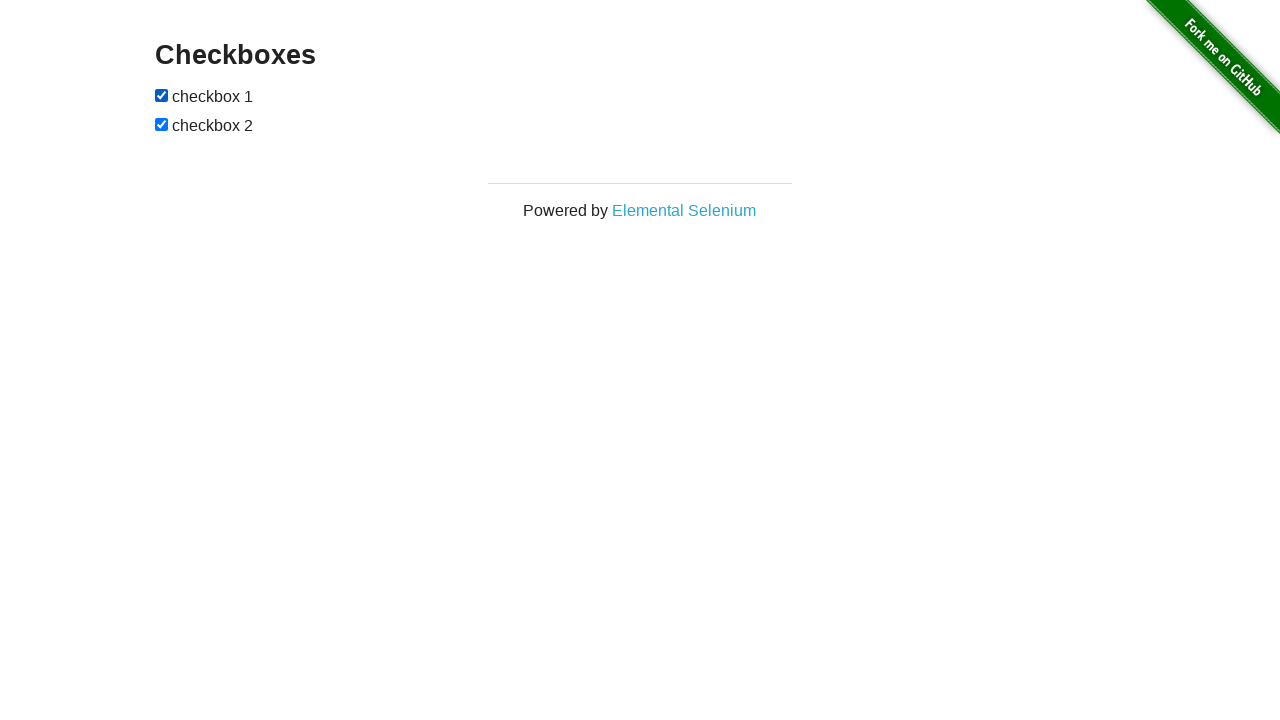

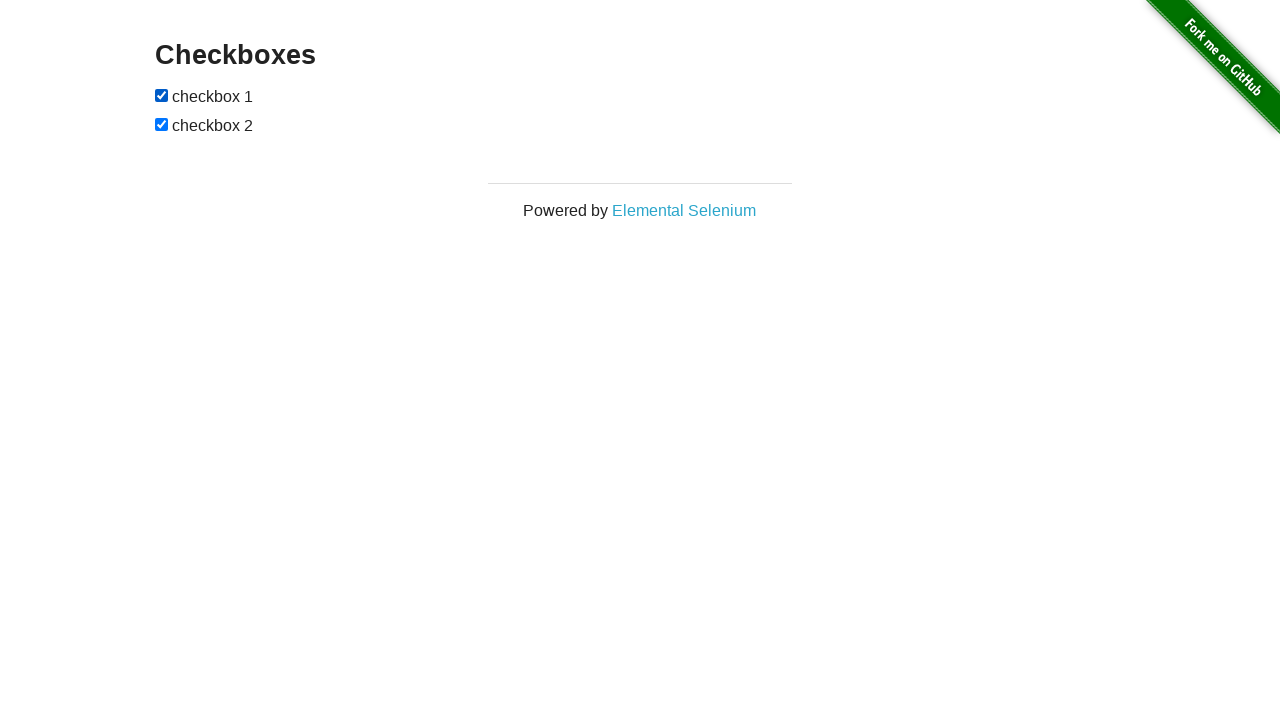